Tests drag and drop functionality by dragging an element from source to target location

Starting URL: https://testautomationpractice.blogspot.com/

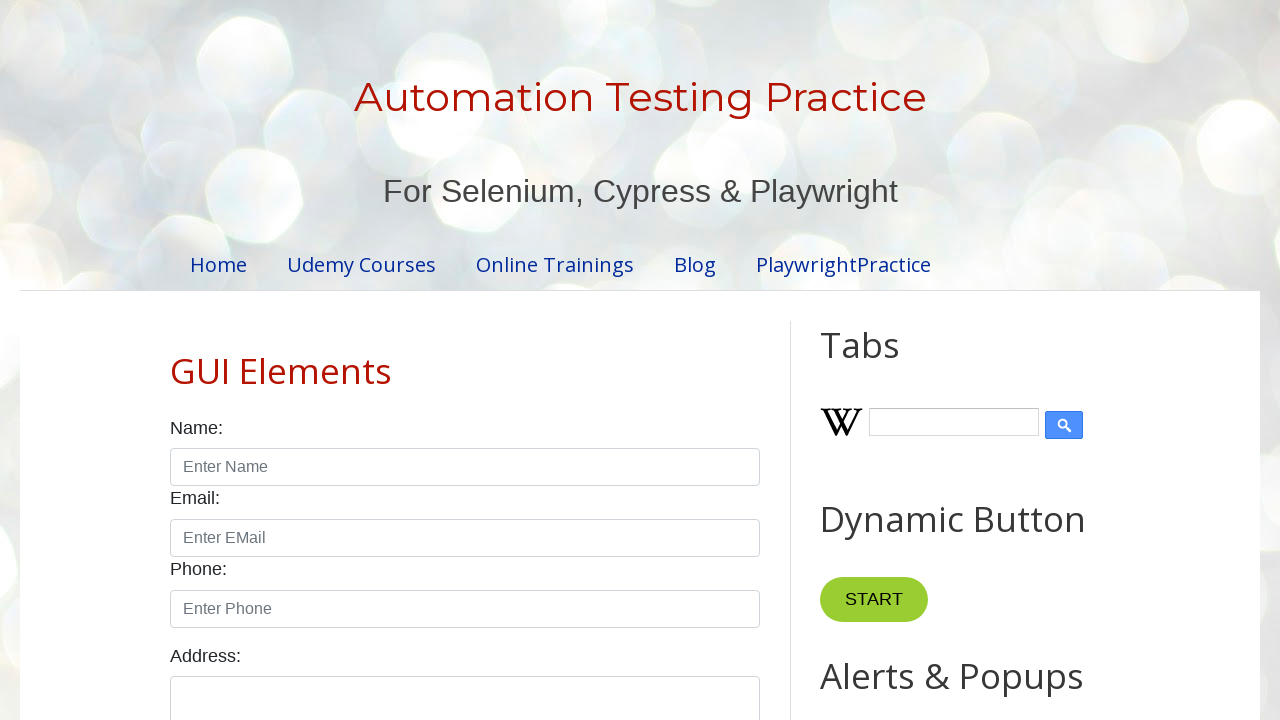

Located draggable element with id='draggable'
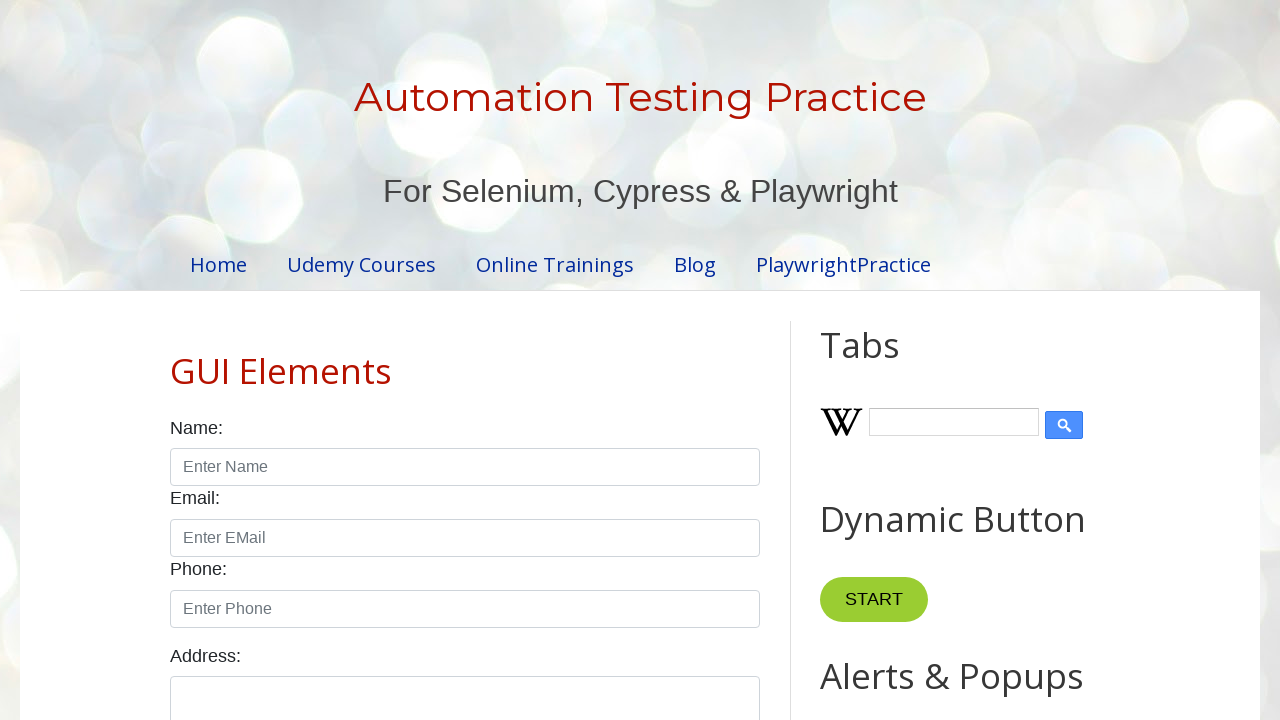

Located droppable element with id='droppable'
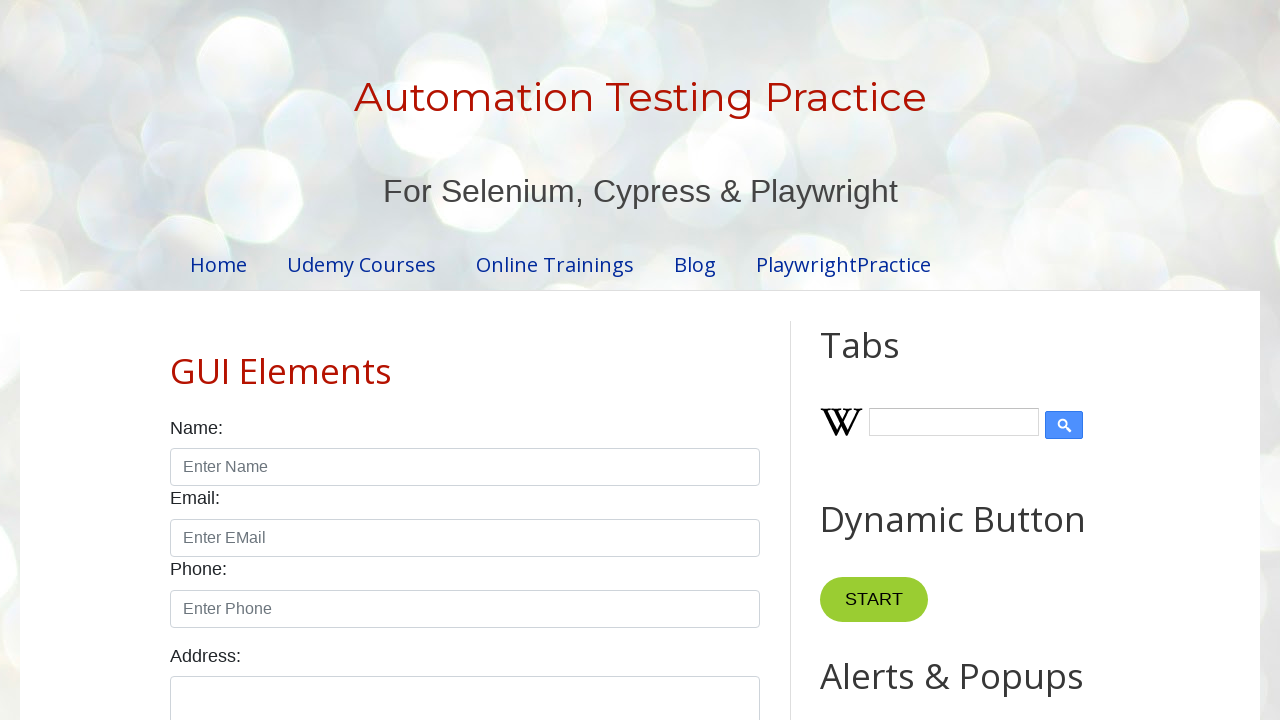

Dragged draggable element to droppable target location at (1015, 386)
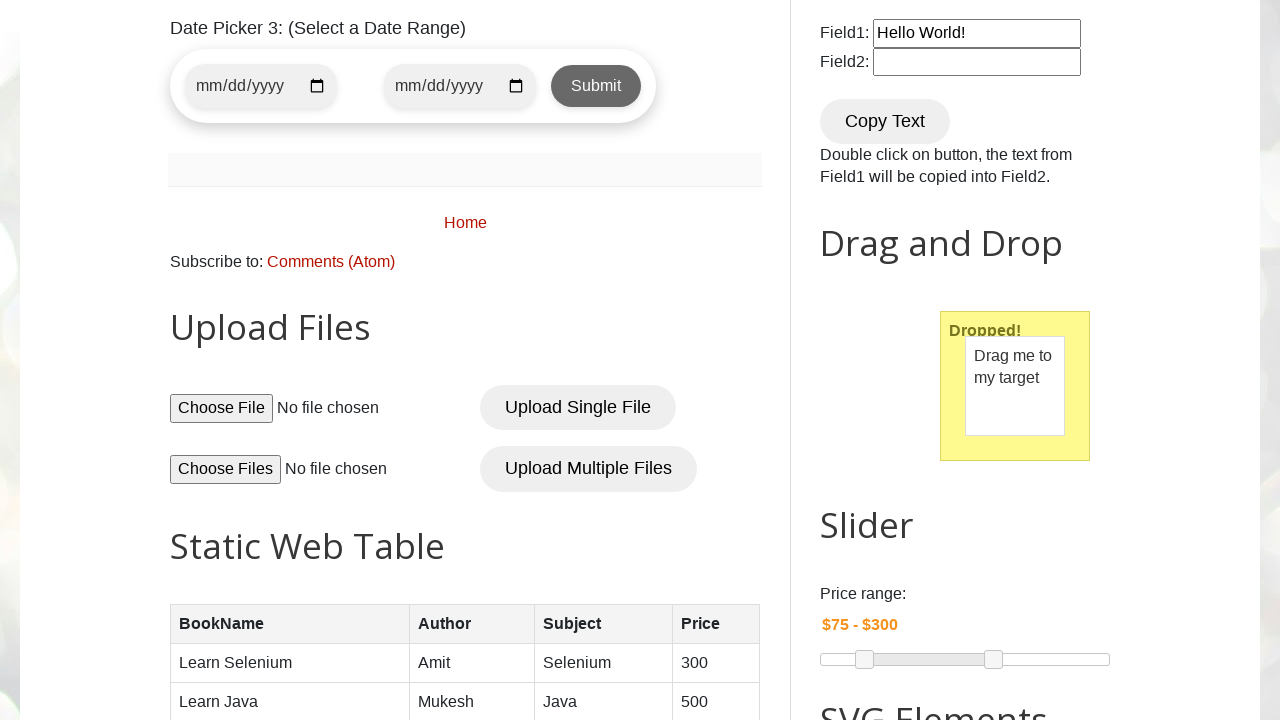

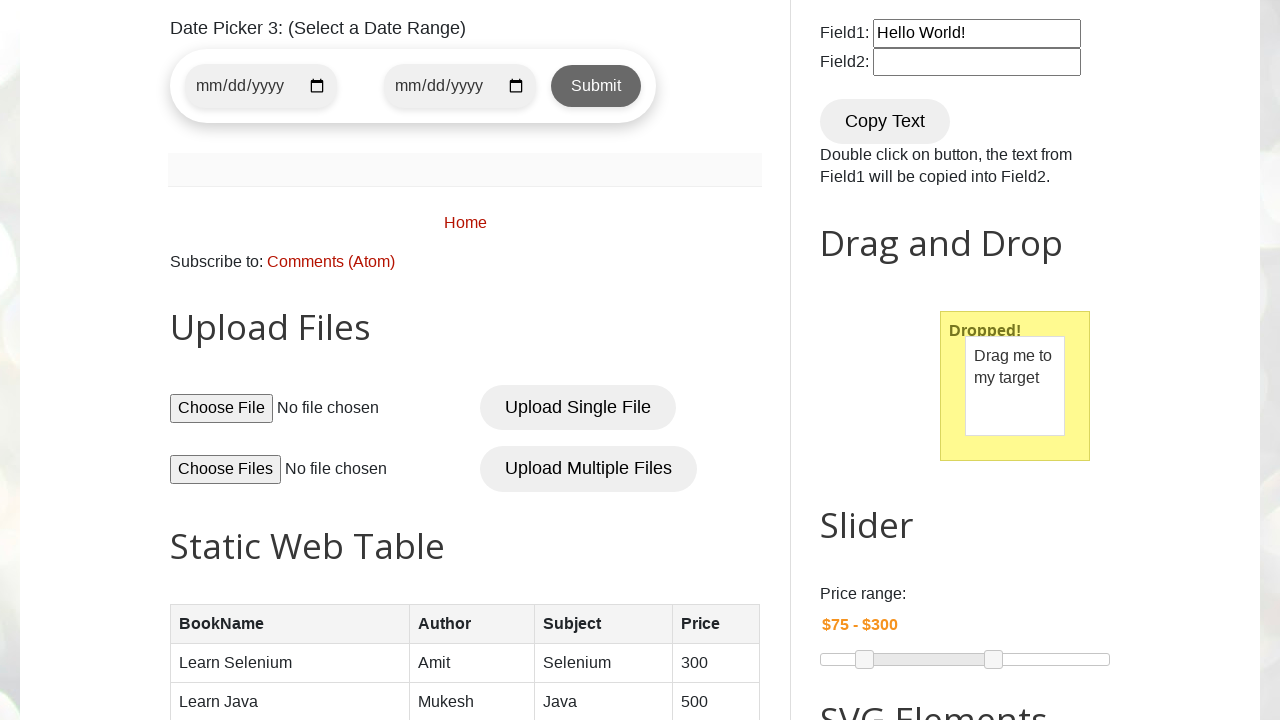